Tests dynamic content functionality by navigating to the Dynamic Content page, reading text content, refreshing the page, and verifying that the content changes dynamically.

Starting URL: https://the-internet.herokuapp.com/

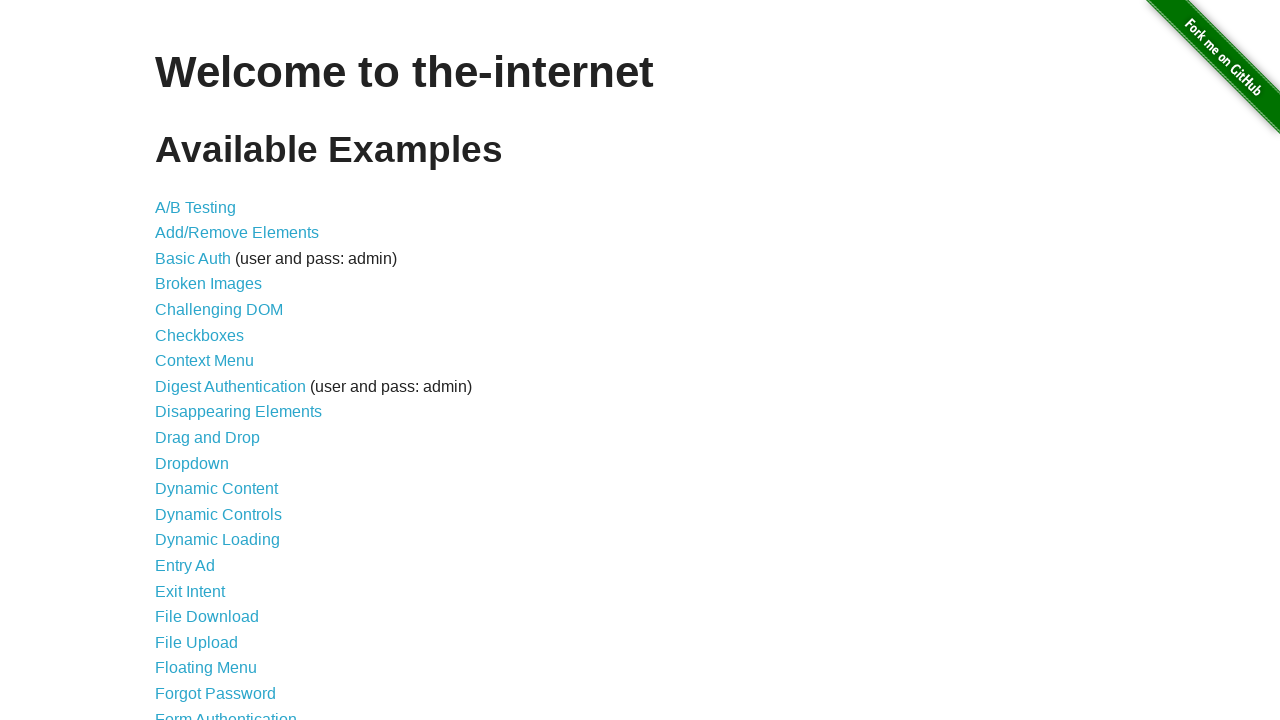

Clicked on Dynamic Content link in navigation at (216, 489) on xpath=//*[@id="content"]/ul/li[12]/a
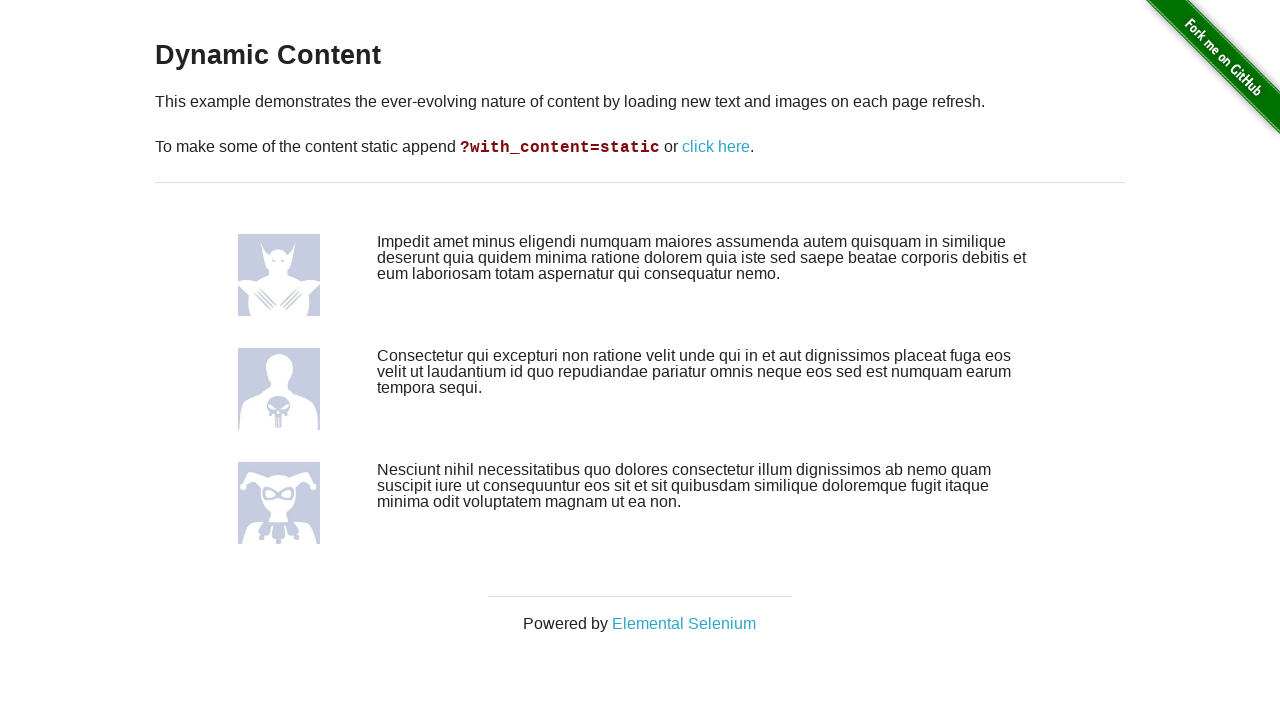

Dynamic Content page loaded and content element is visible
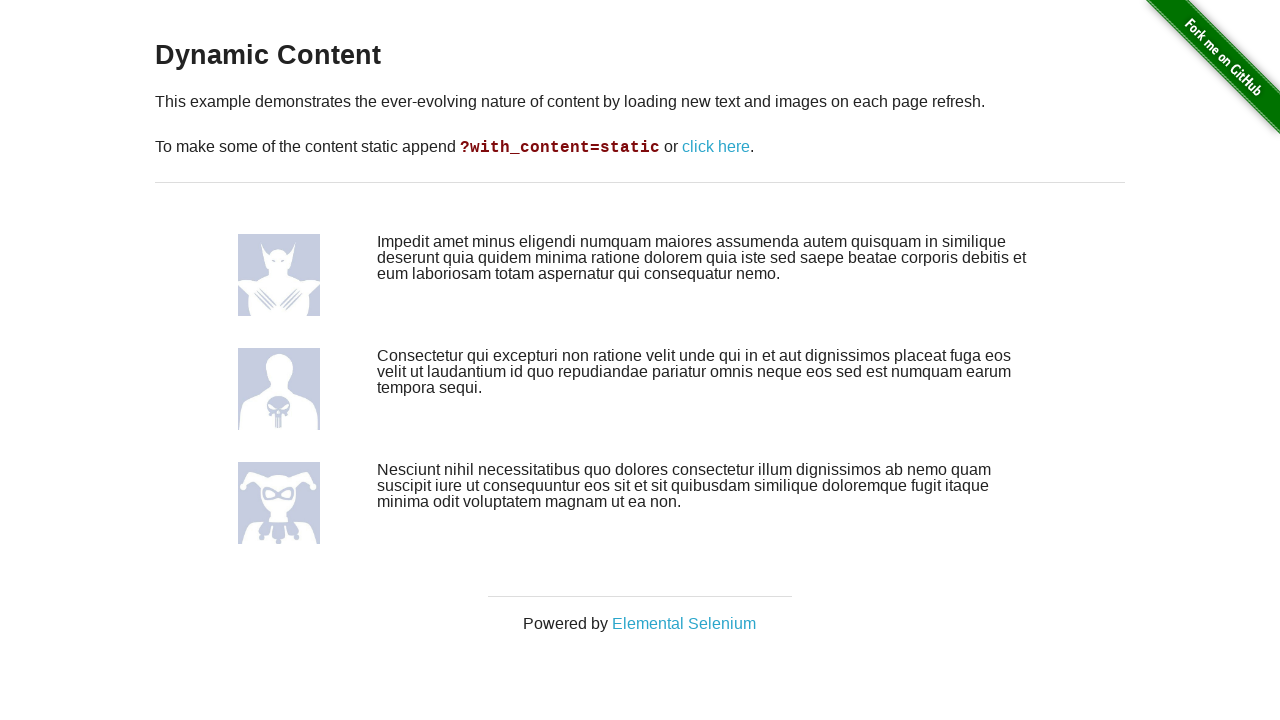

Retrieved initial text content: 
            Impedit amet minus eligendi numquam maiores assumenda autem quisquam in similique deserunt quia quidem minima ratione dolorem quia iste sed saepe beatae corporis debitis et eum laboriosam totam aspernatur qui consequatur nemo.
          
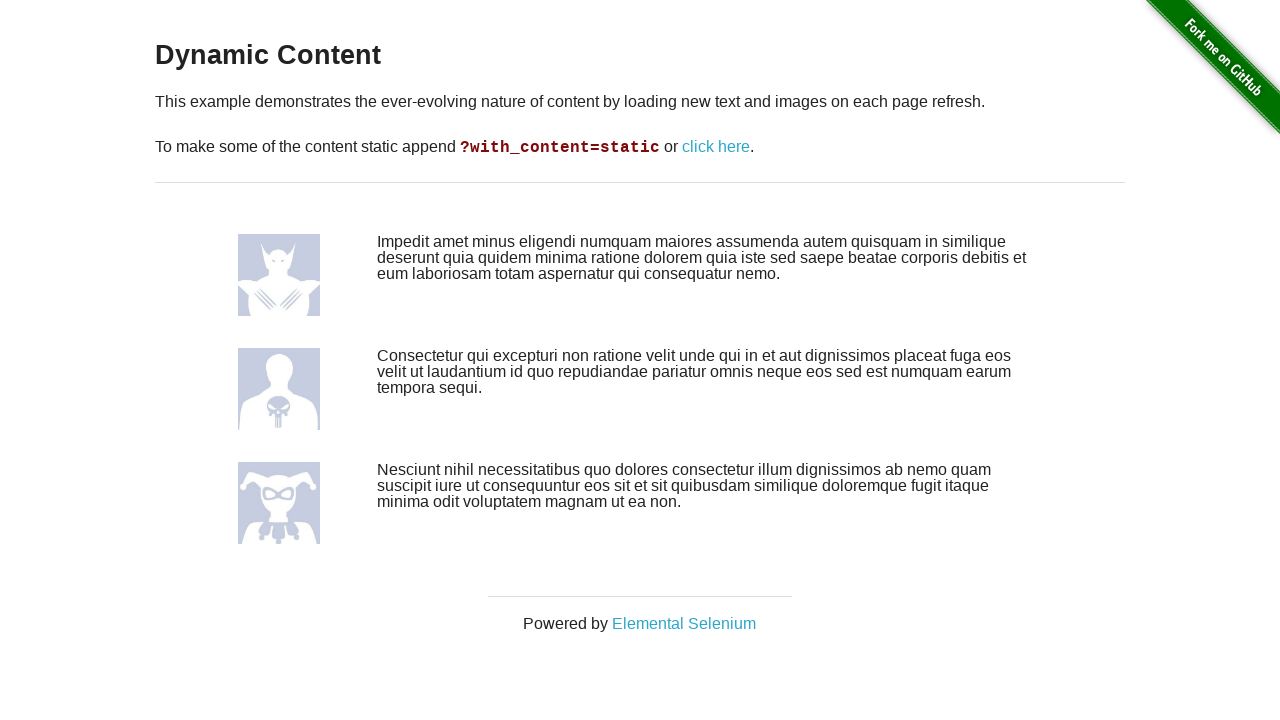

Refreshed the page to trigger dynamic content change
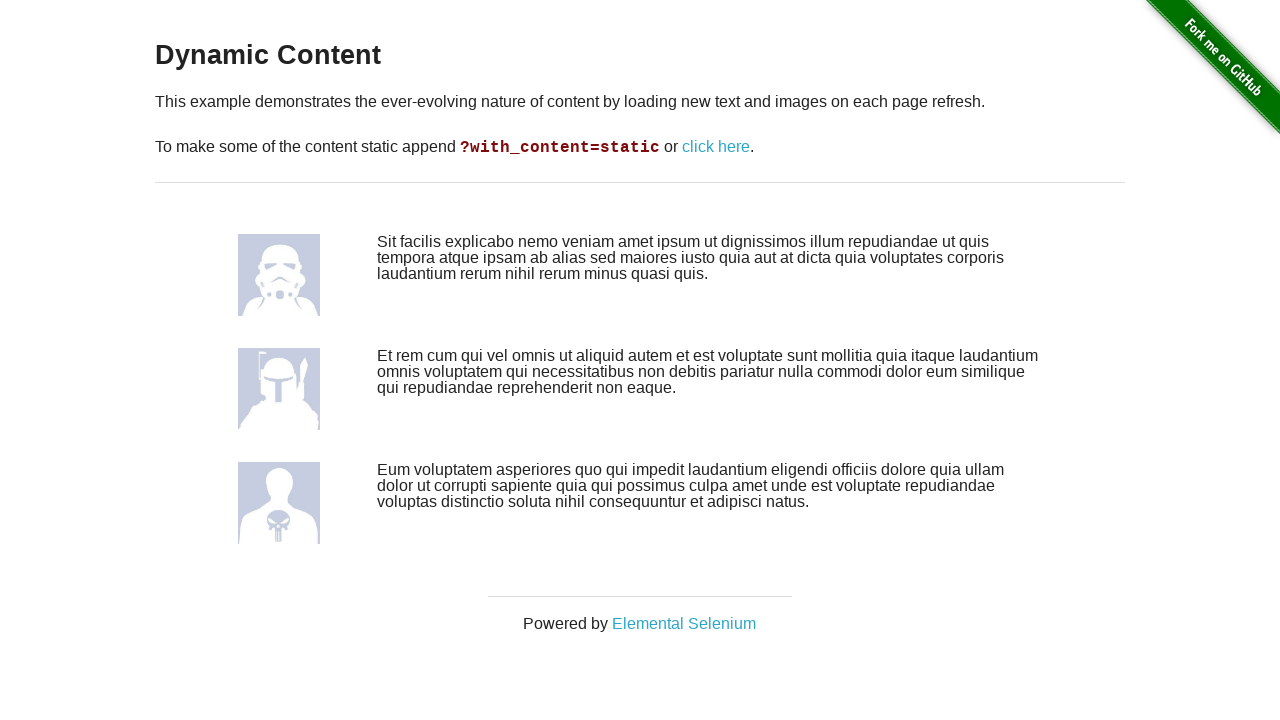

Content element visible after page refresh
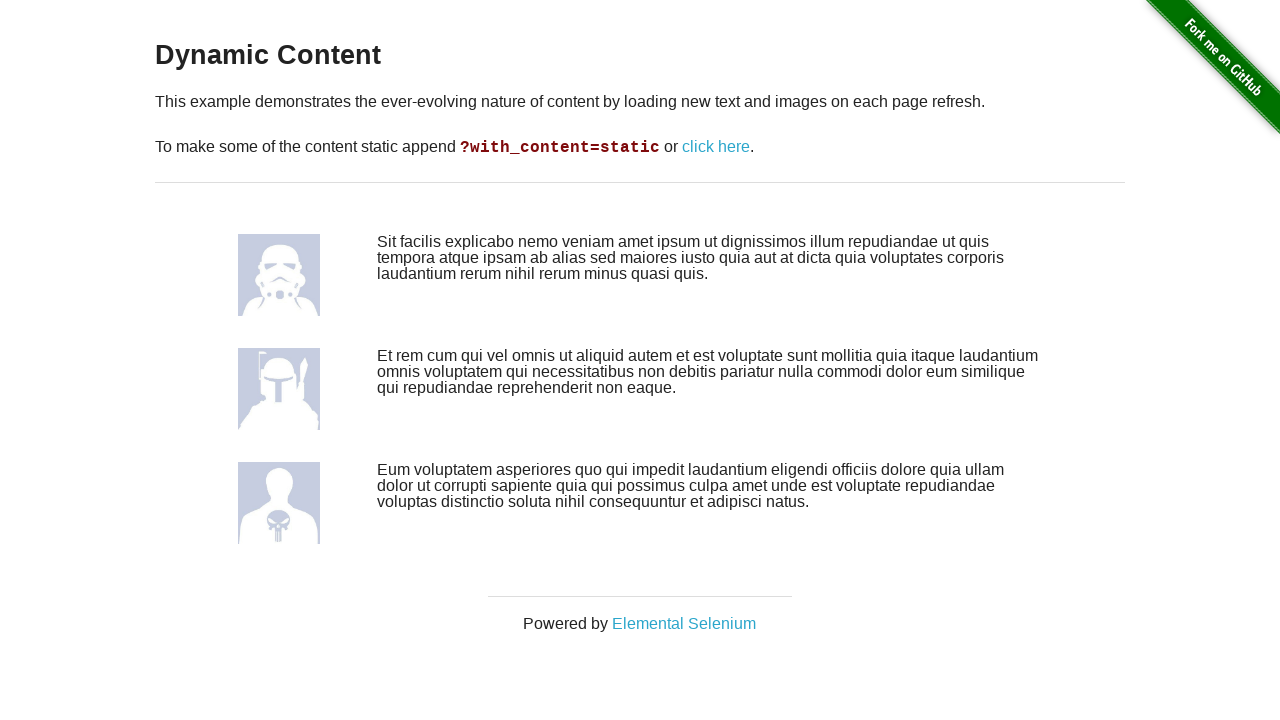

Retrieved text content after refresh: 
            Sit facilis explicabo nemo veniam amet ipsum ut dignissimos illum repudiandae ut quis tempora atque ipsam ab alias sed maiores iusto quia aut at dicta quia voluptates corporis laudantium rerum nihil rerum minus quasi quis.
          
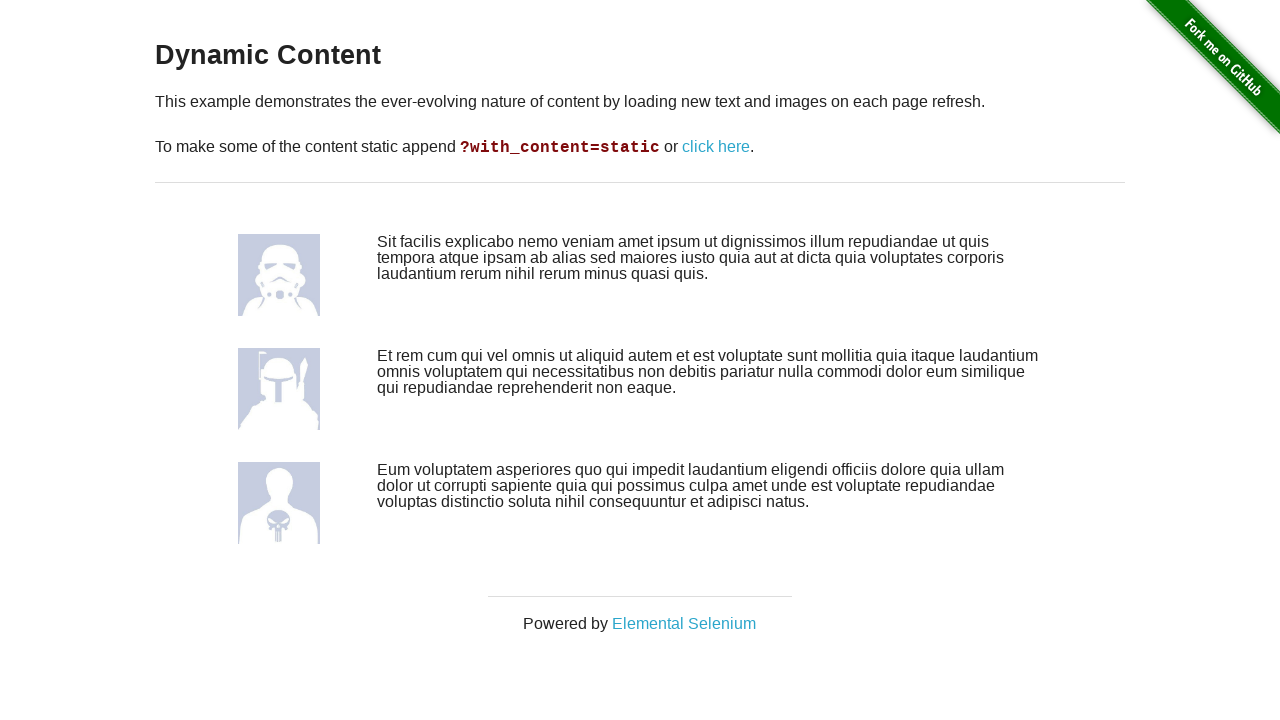

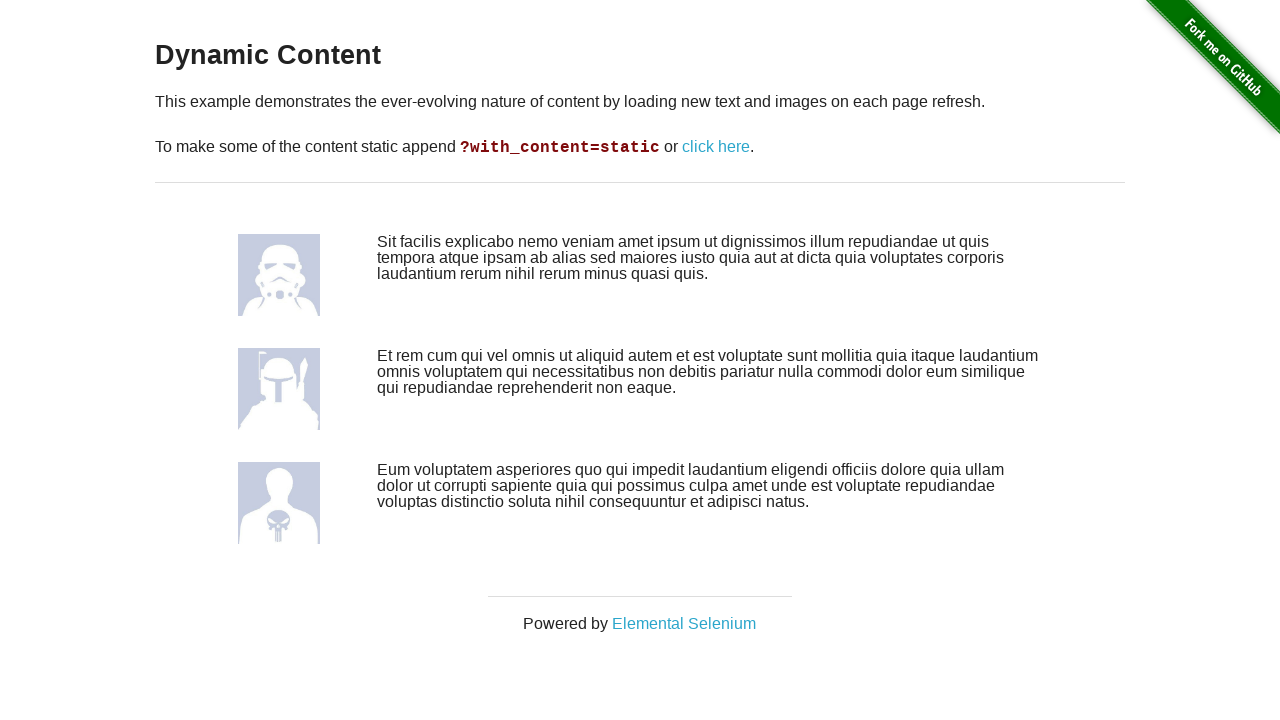